Tests that empty email field is not accepted in the fan registration form

Starting URL: https://davi-vert.vercel.app/index.html

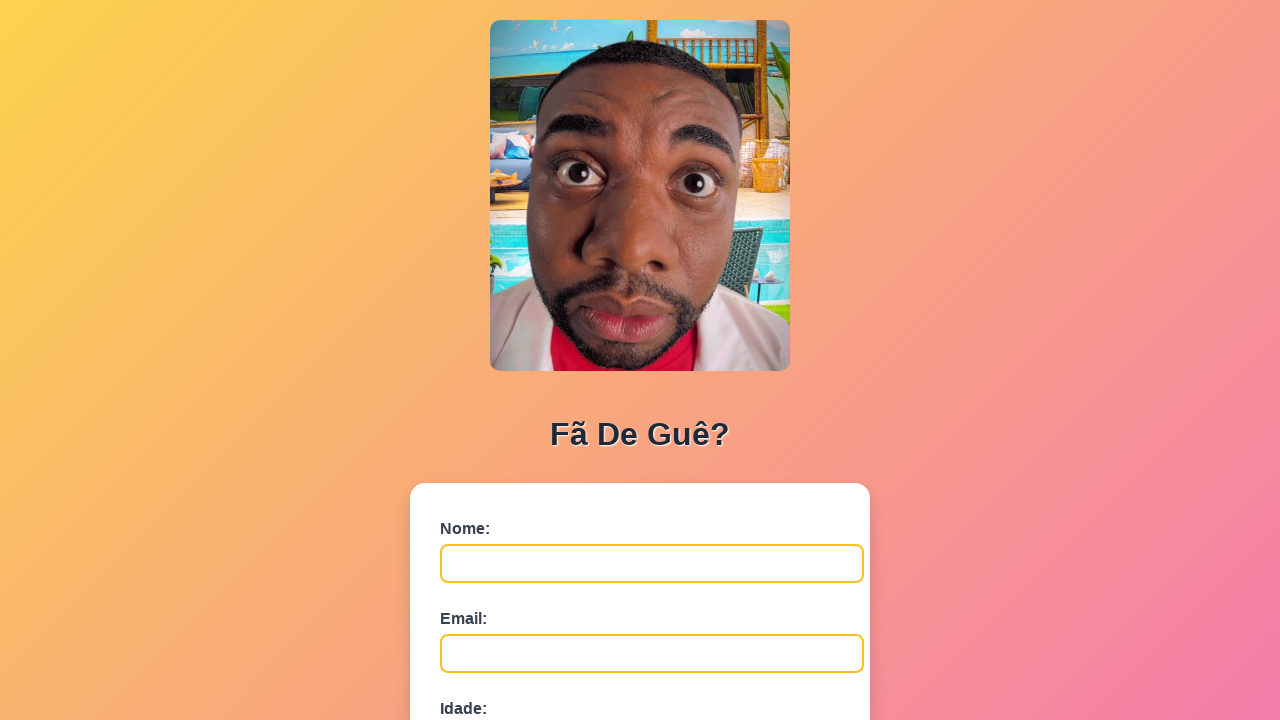

Filled name field with 'João Pereira' on #nome
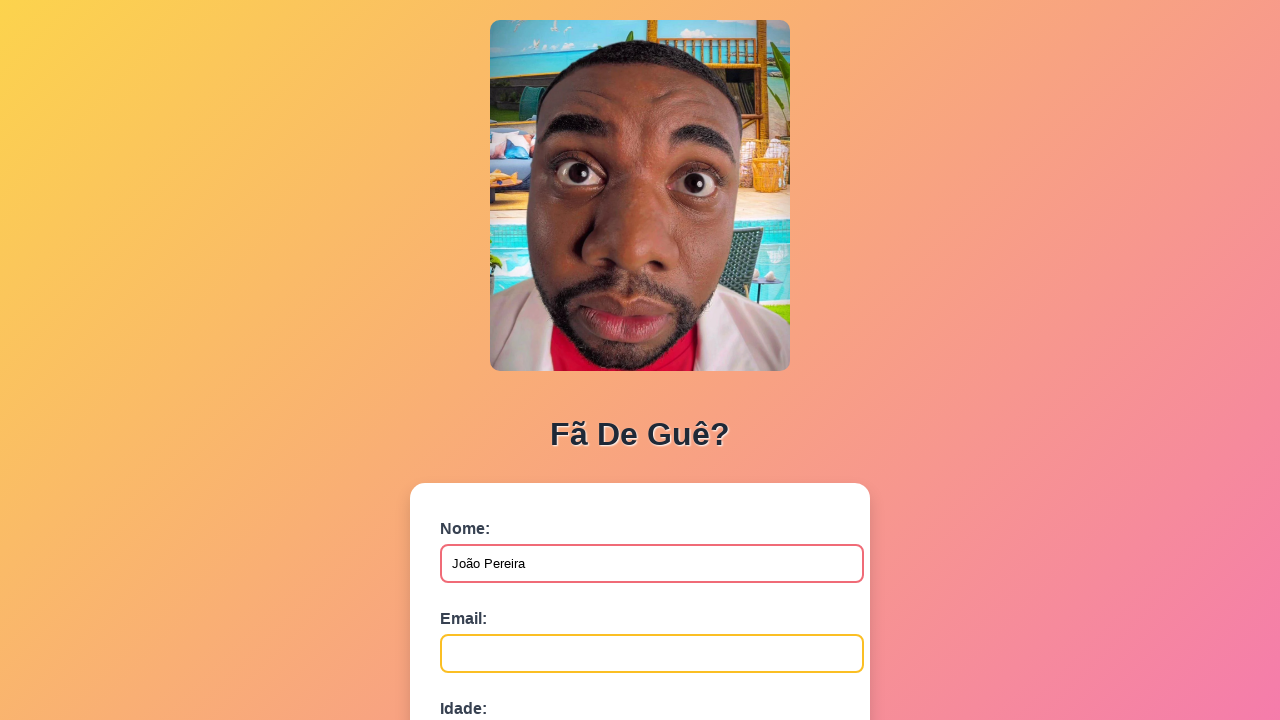

Filled age field with '30' on #idade
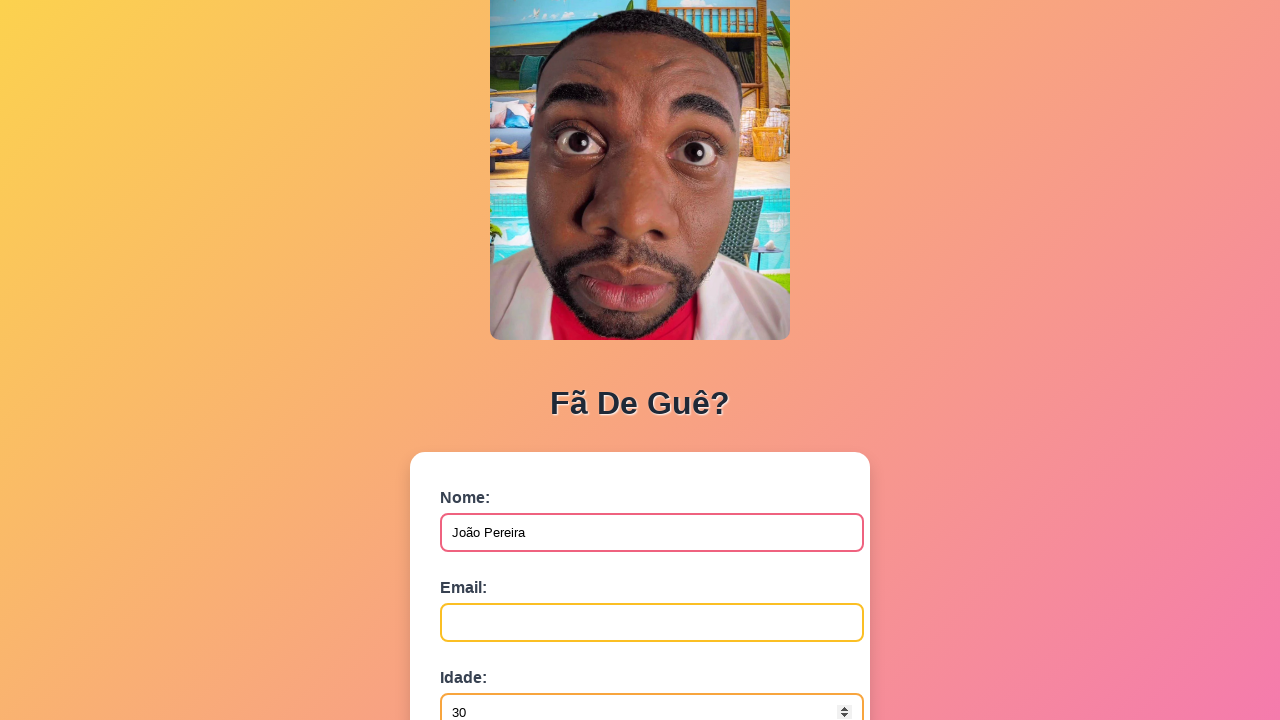

Clicked submit button to submit fan registration form with empty email at (490, 569) on button[type='submit']
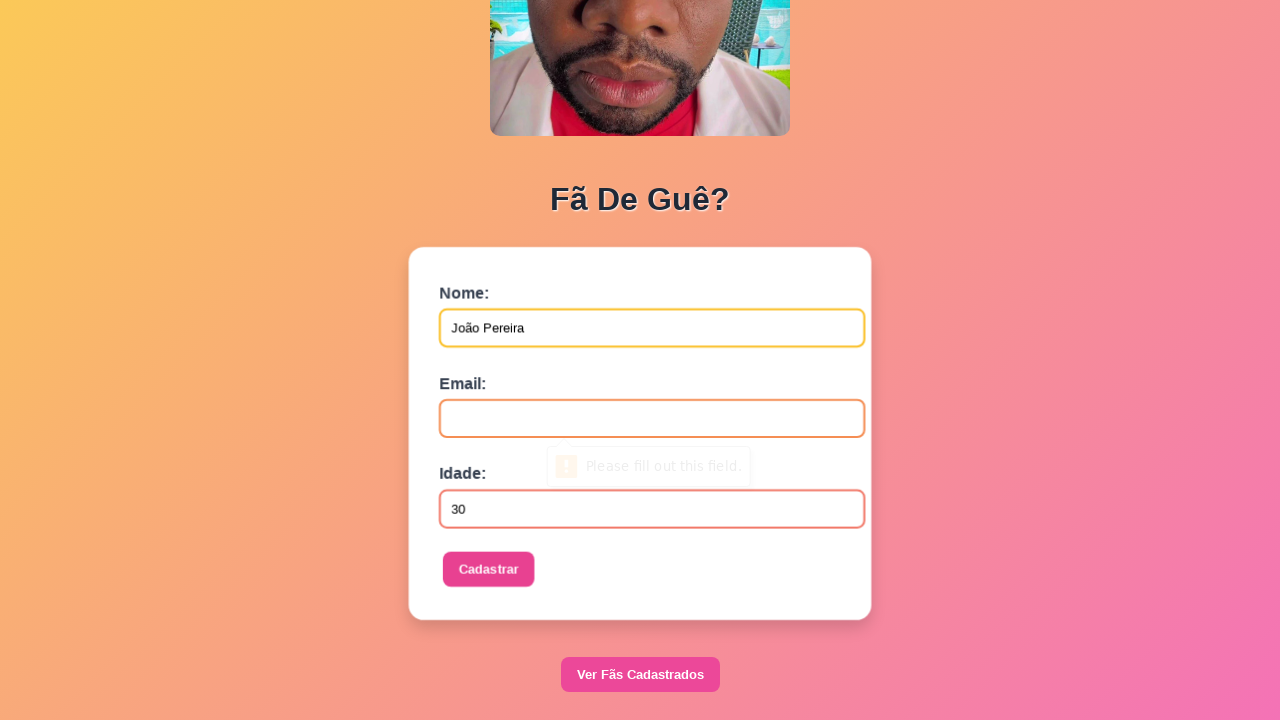

Set up dialog handler to accept alerts
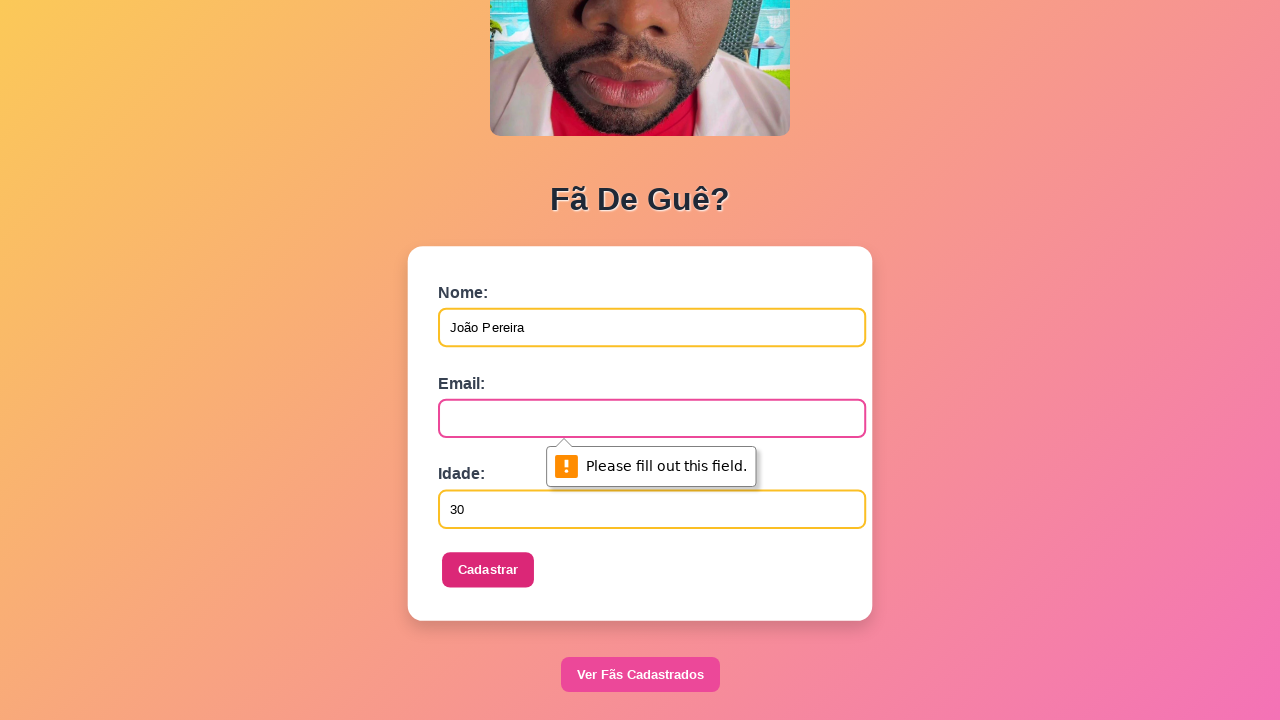

Waited 1000ms for alert validation response
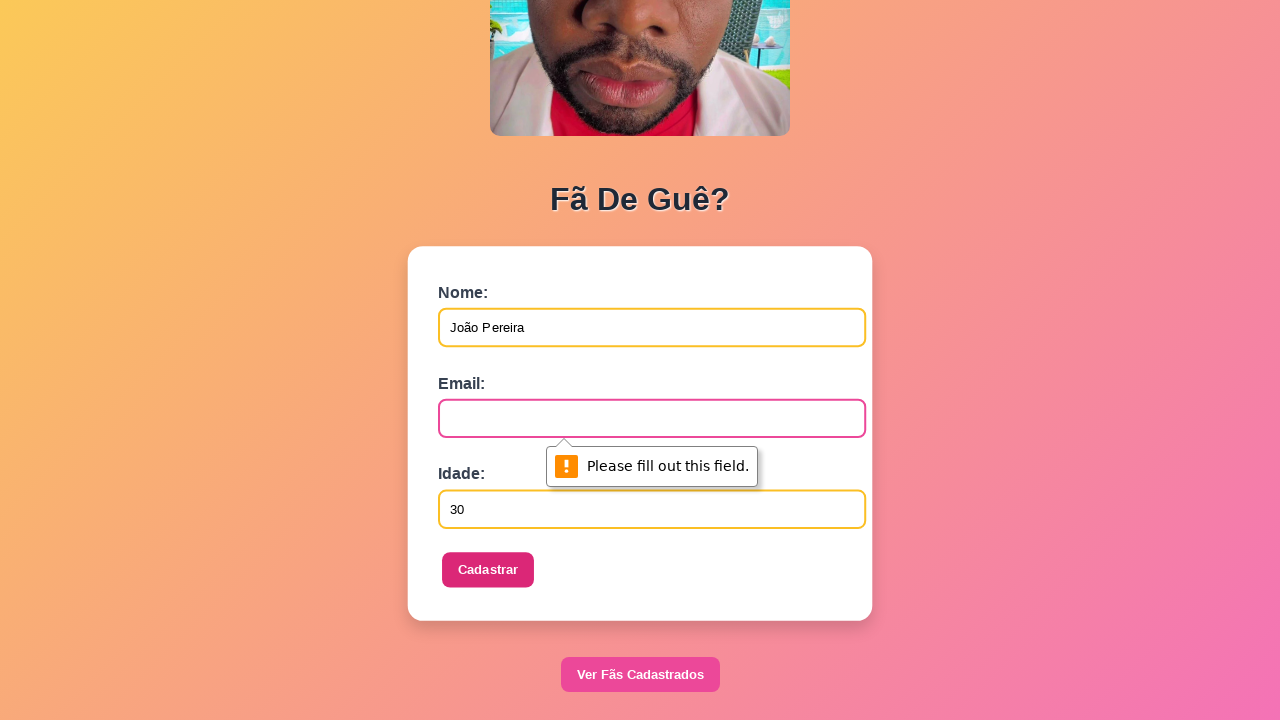

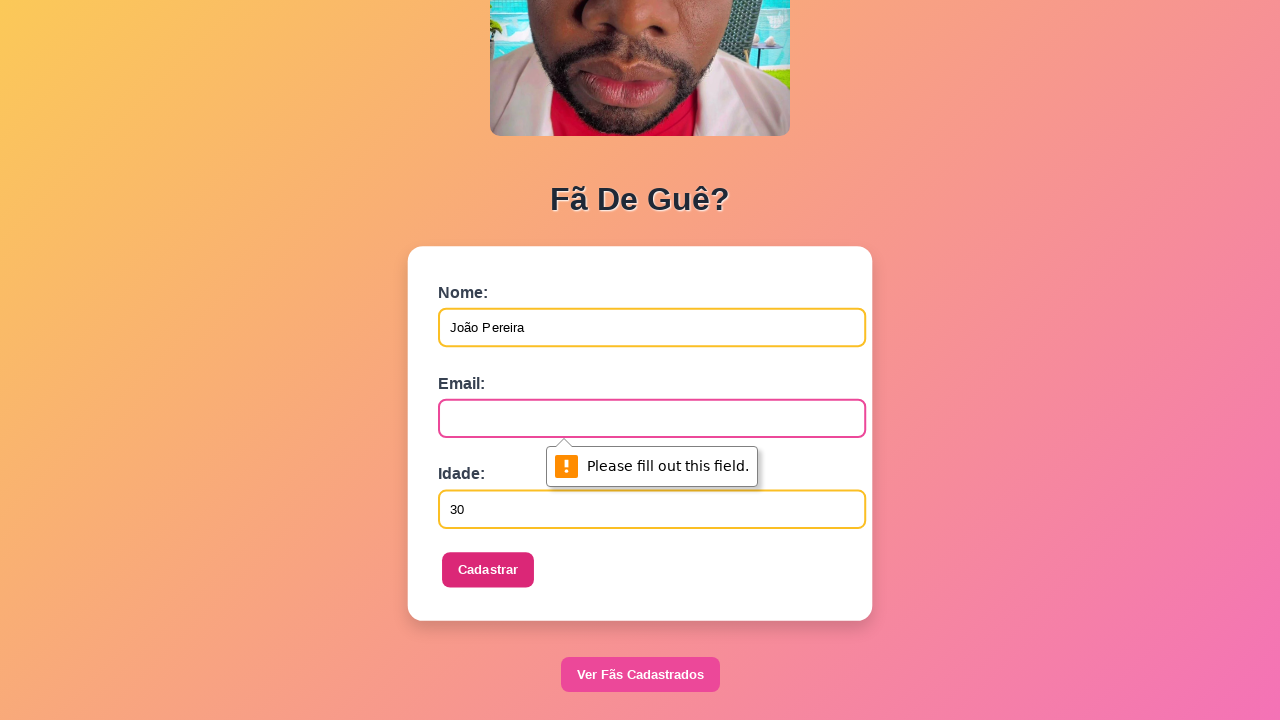